Tests the forgot password link on the login page by clicking it and verifying navigation to the password reset page

Starting URL: https://opensource-demo.orangehrmlive.com/web/index.php/auth/login

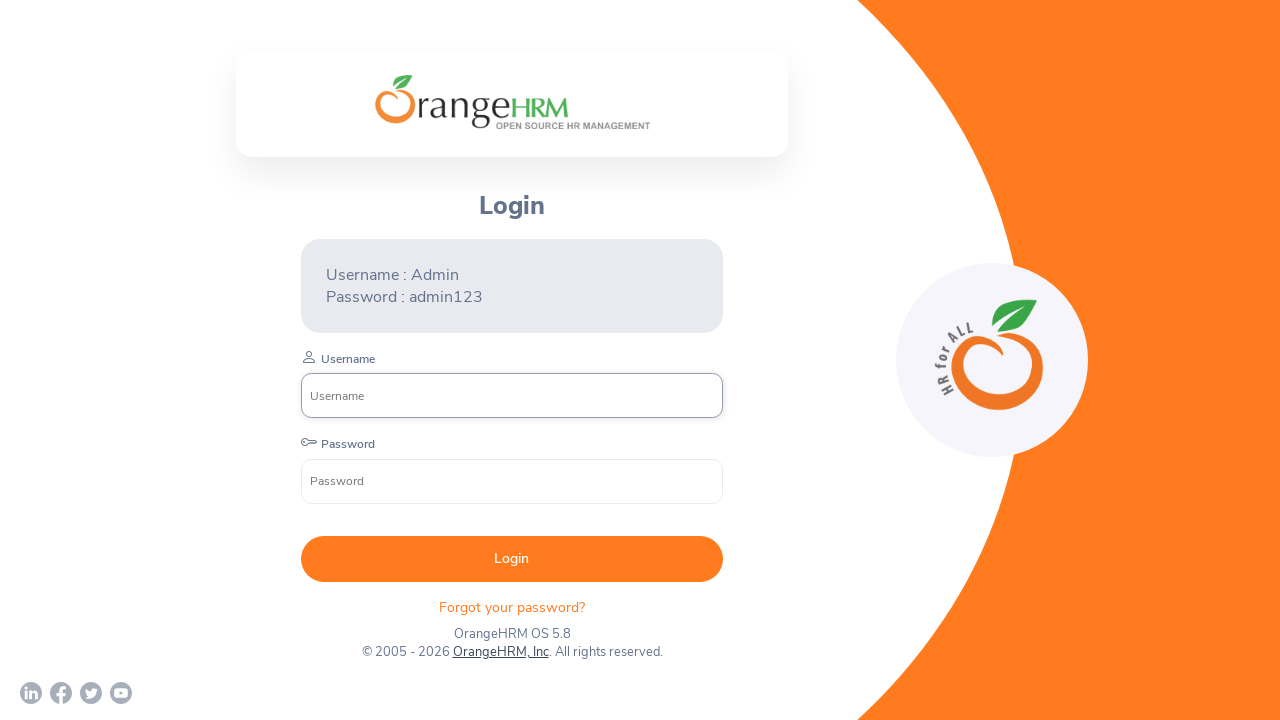

Clicked on the 'Forgot your password' link at (512, 607) on xpath=//p[contains(@class, 'login-forgot-header')]
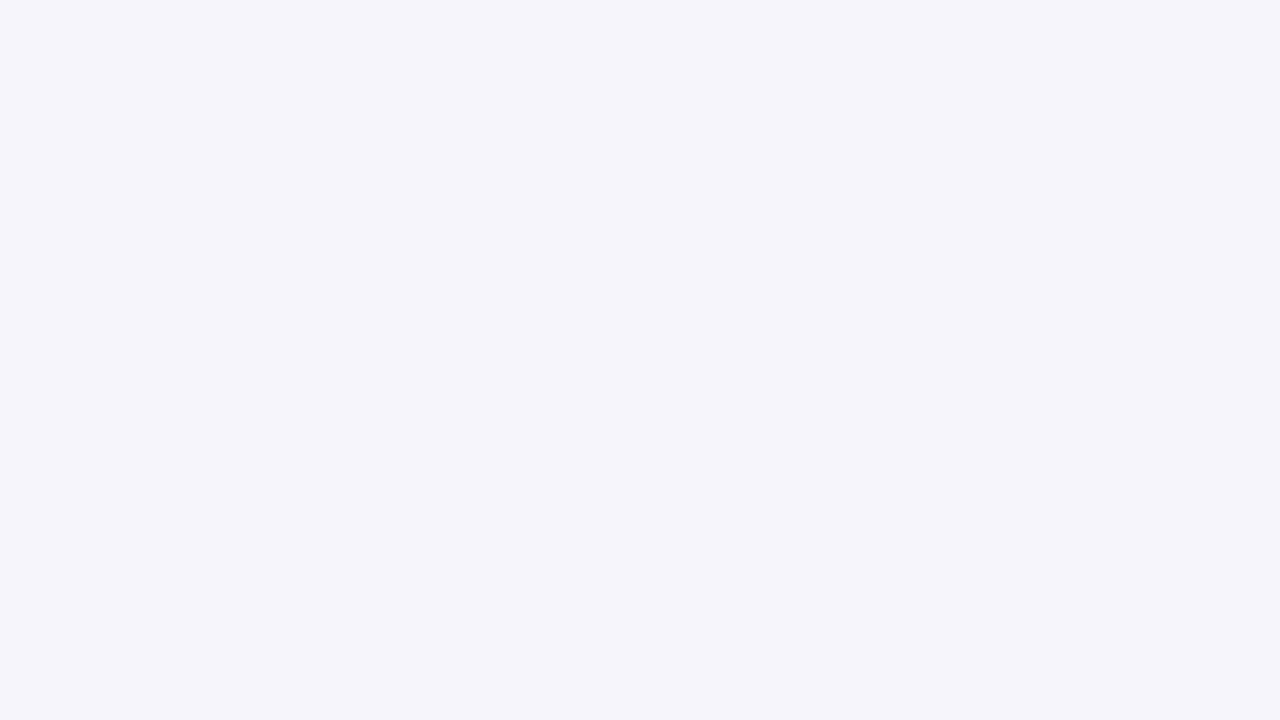

Successfully navigated to the password reset page
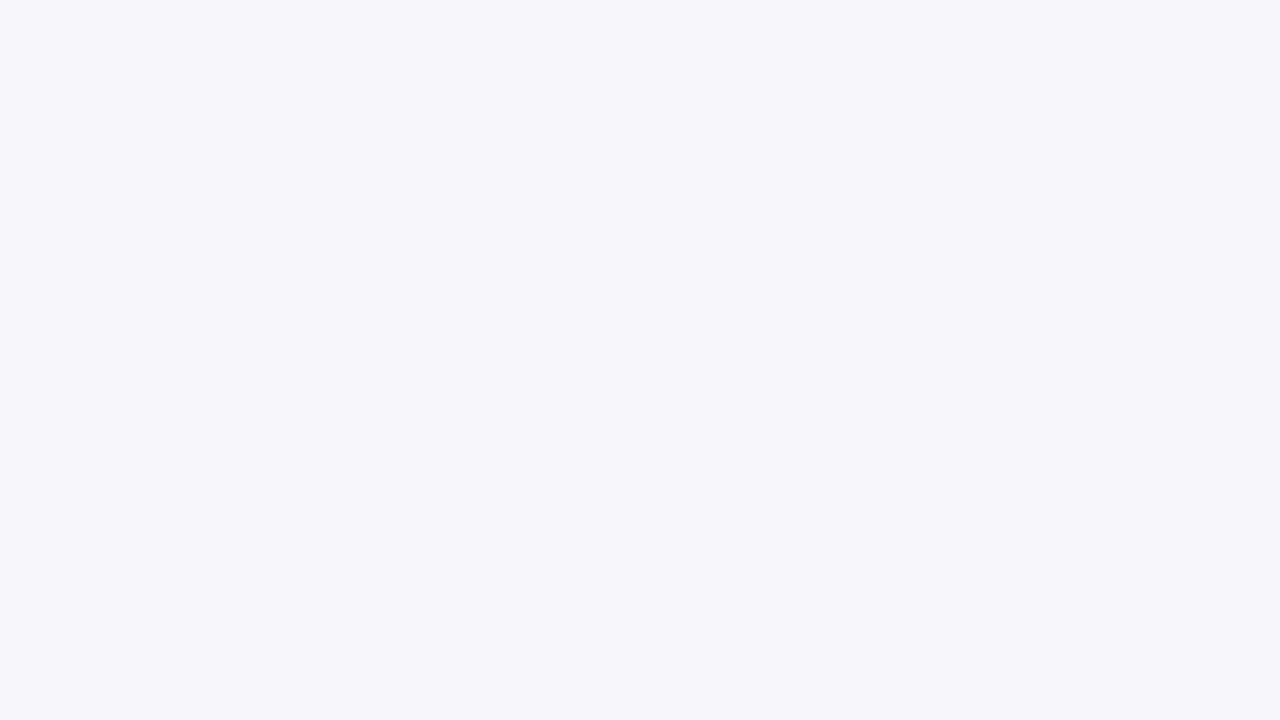

Verified that the 'Reset Password' heading is present on the page
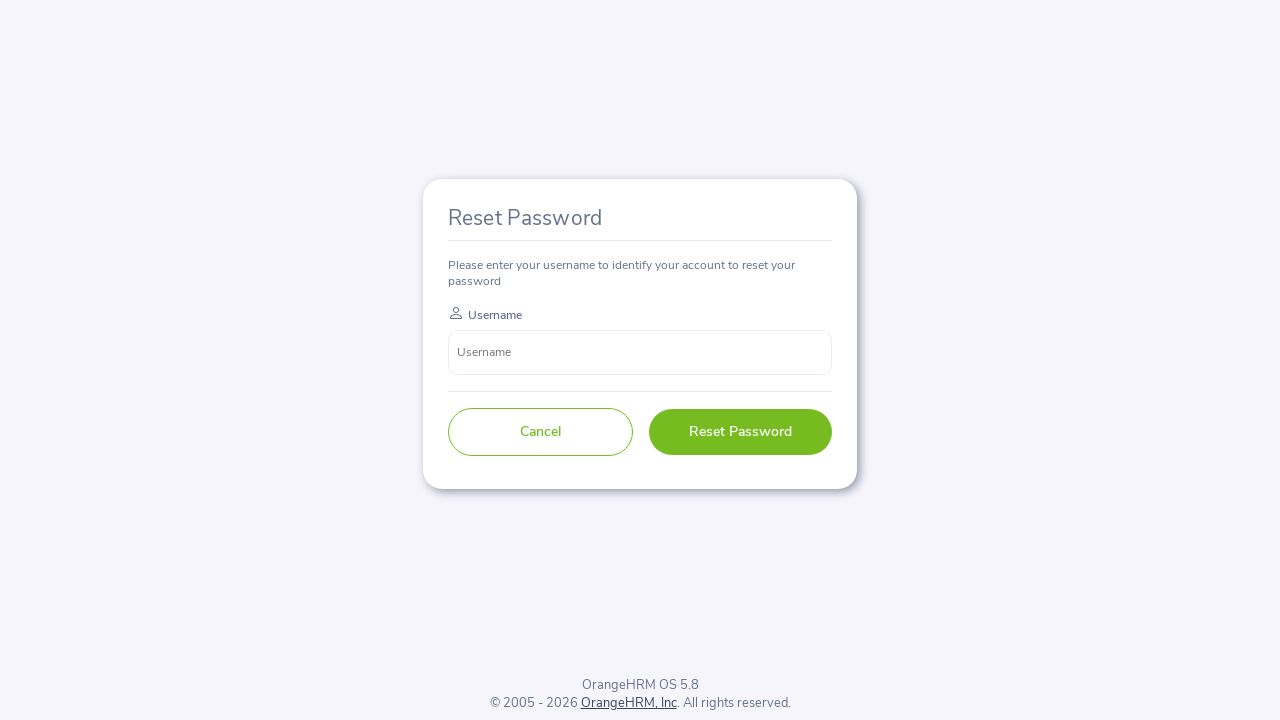

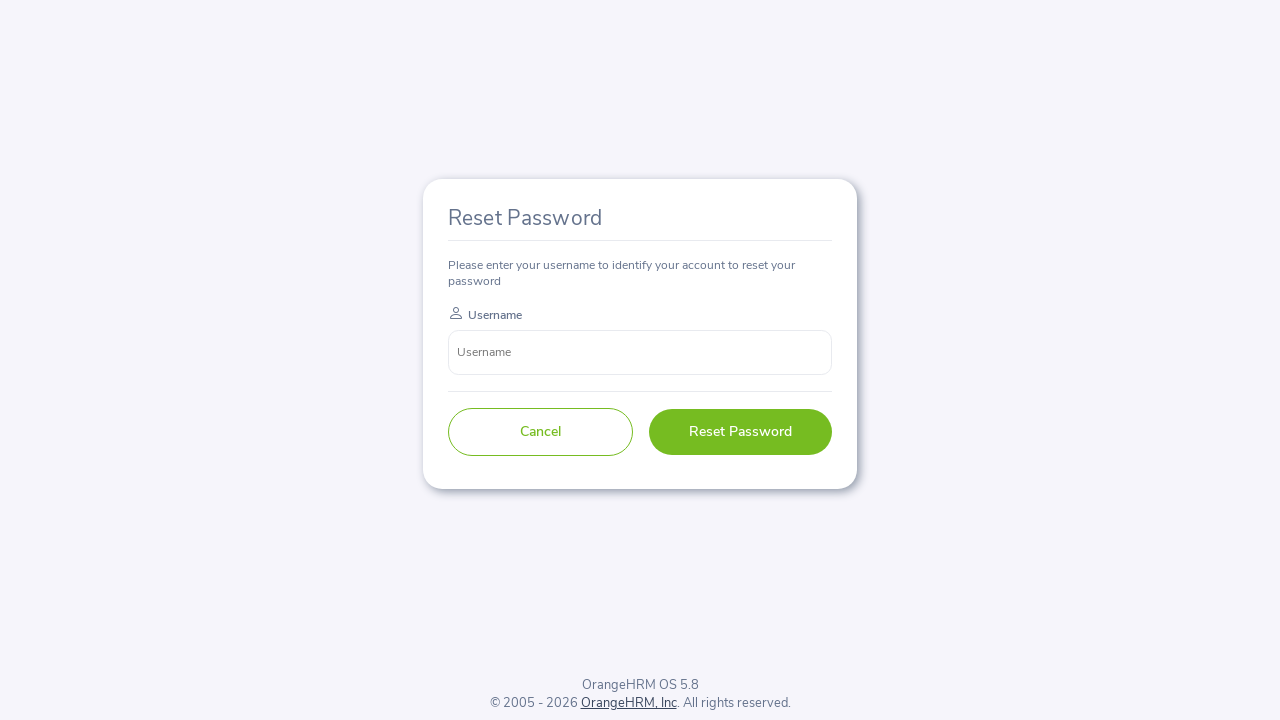